Tests tooltip functionality by hovering over a button to trigger a tooltip, then captures the tooltip text and enters it into a text field.

Starting URL: https://demoqa.com/tool-tips

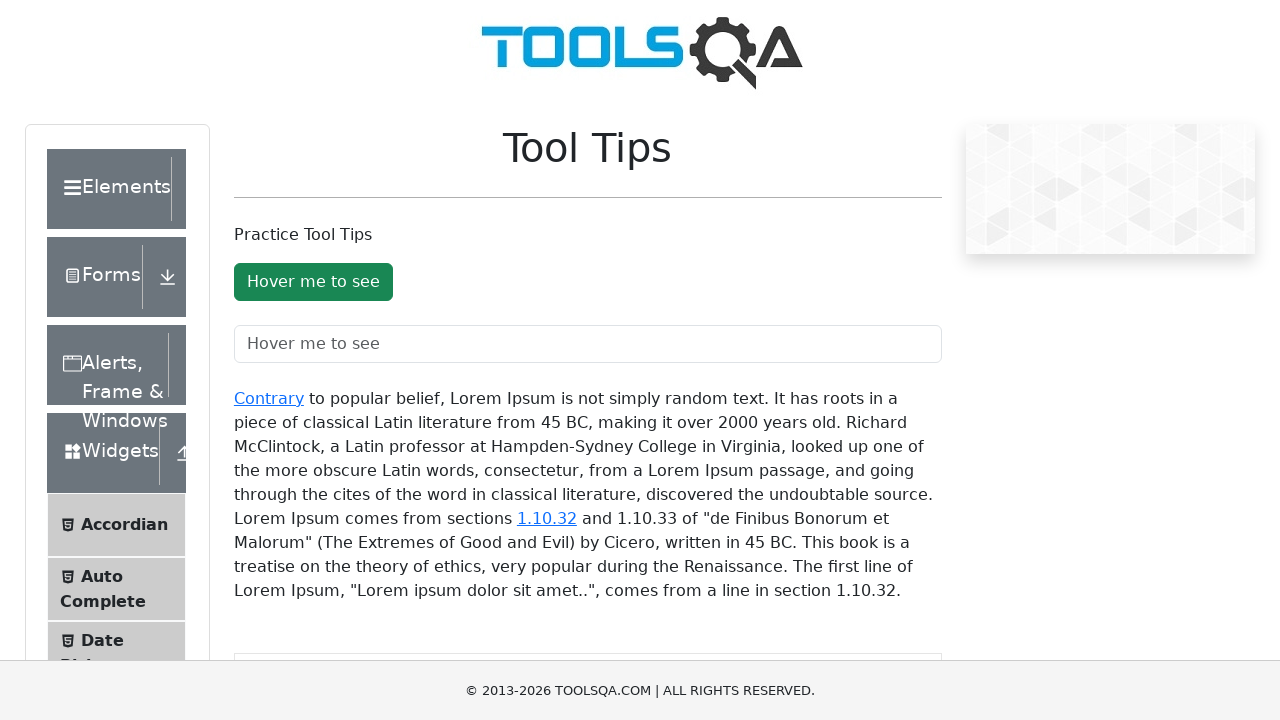

Hovered over the button to trigger tooltip at (313, 282) on button#toolTipButton
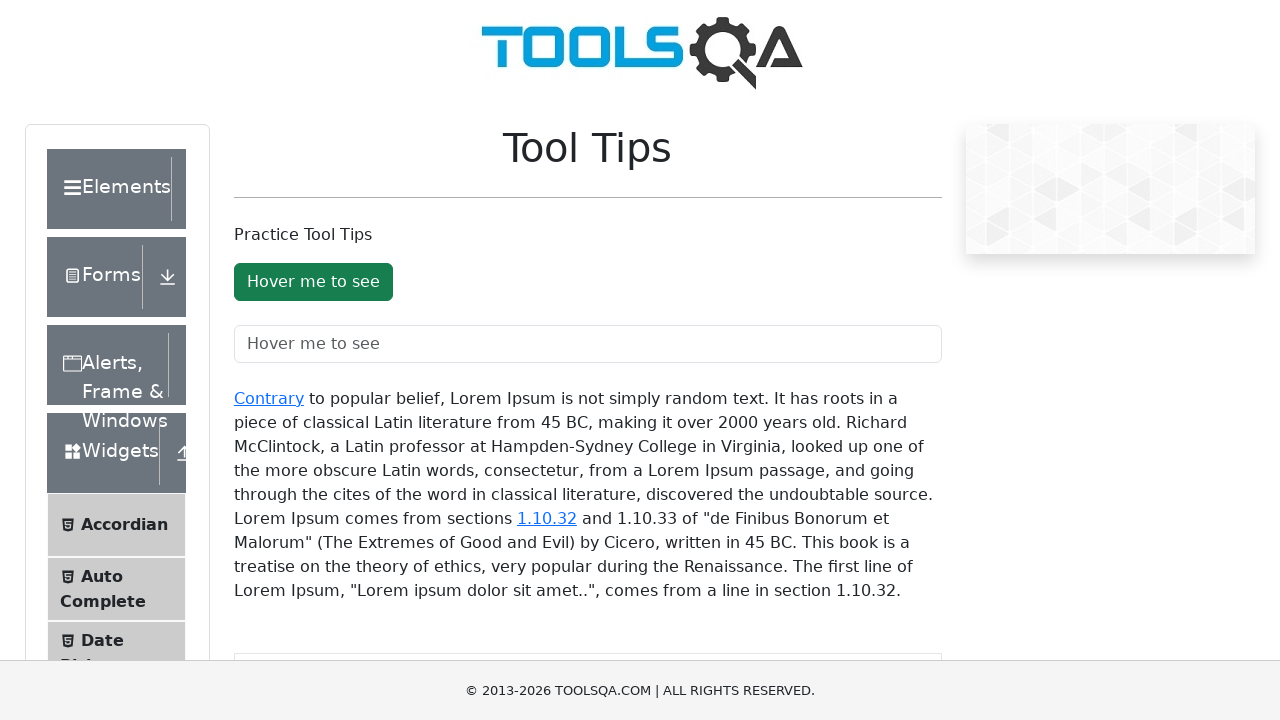

Tooltip appeared after hovering
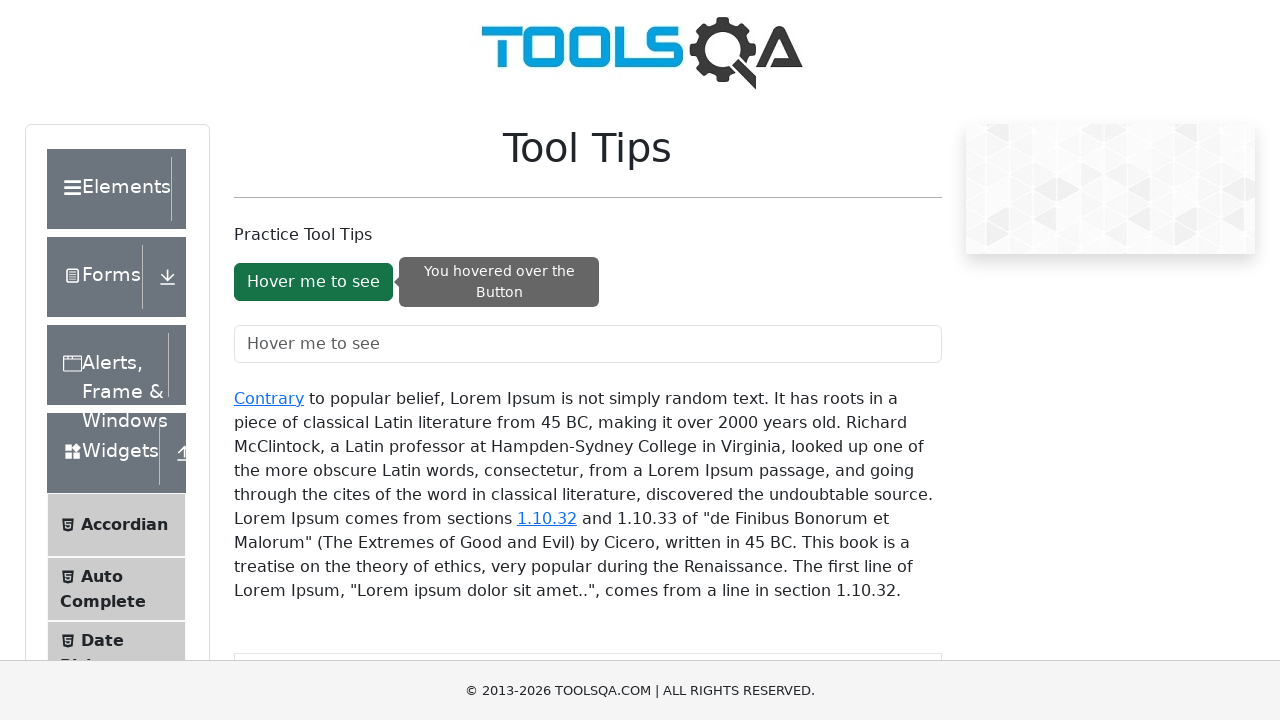

Captured tooltip text: 'You hovered over the Button'
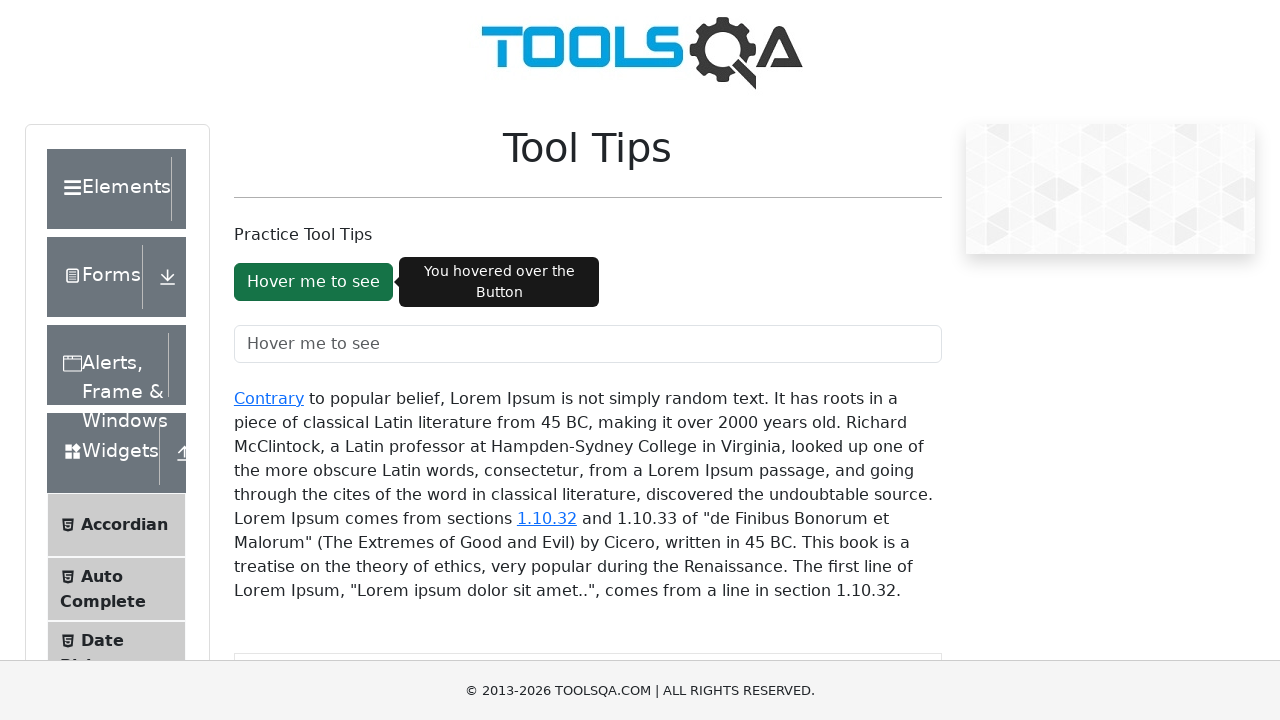

Entered tooltip text into the text field on input#toolTipTextField
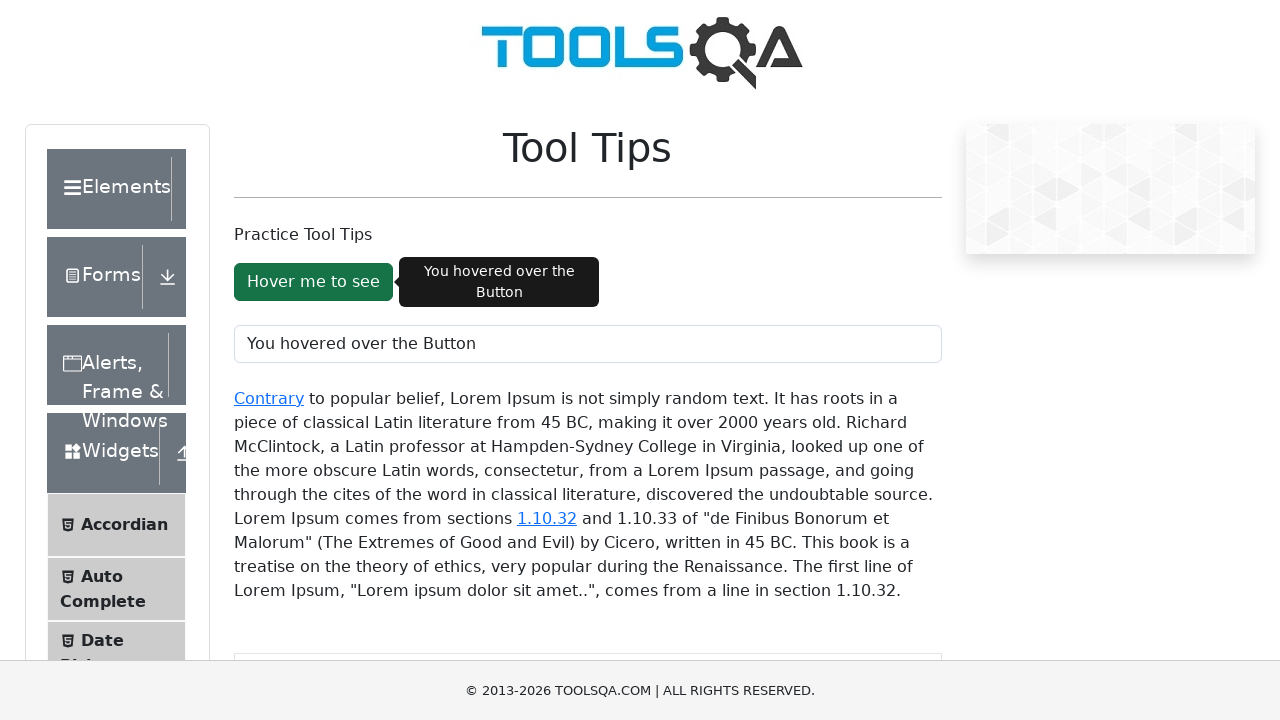

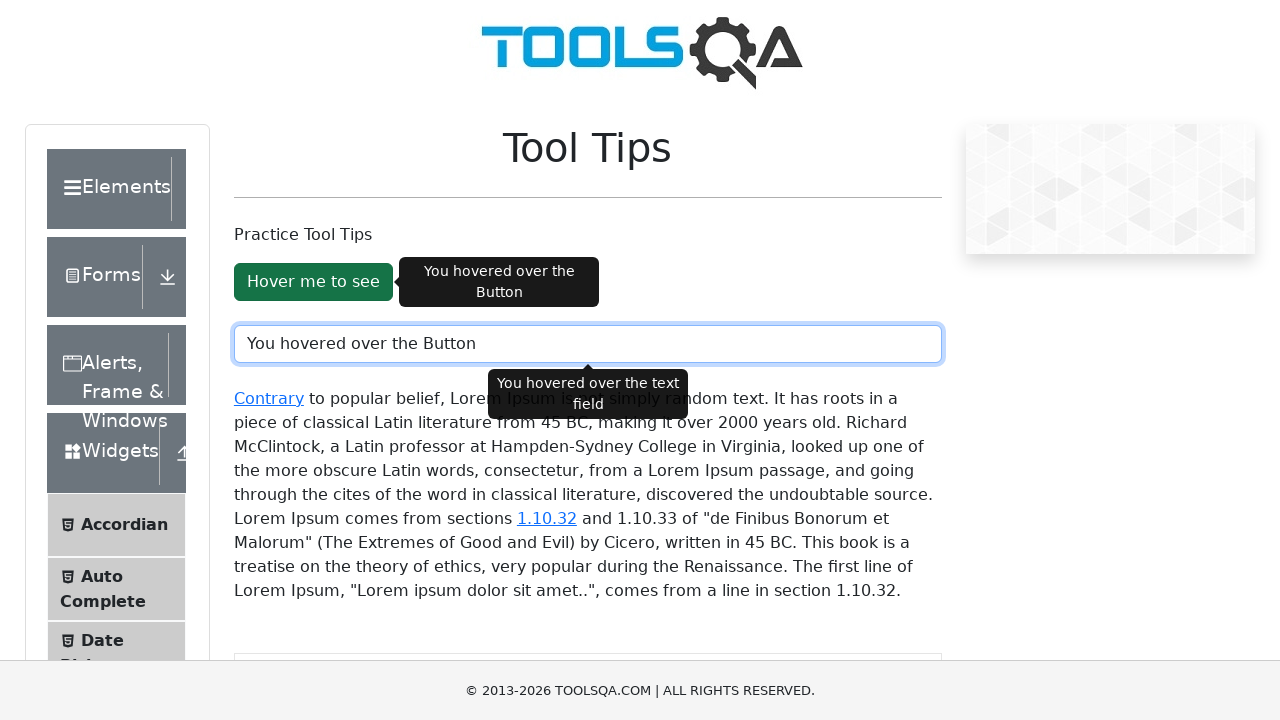